Navigates to the AidaForm signup page and identifies elements with background images by checking CSS properties

Starting URL: https://my.aidaform.com/signup

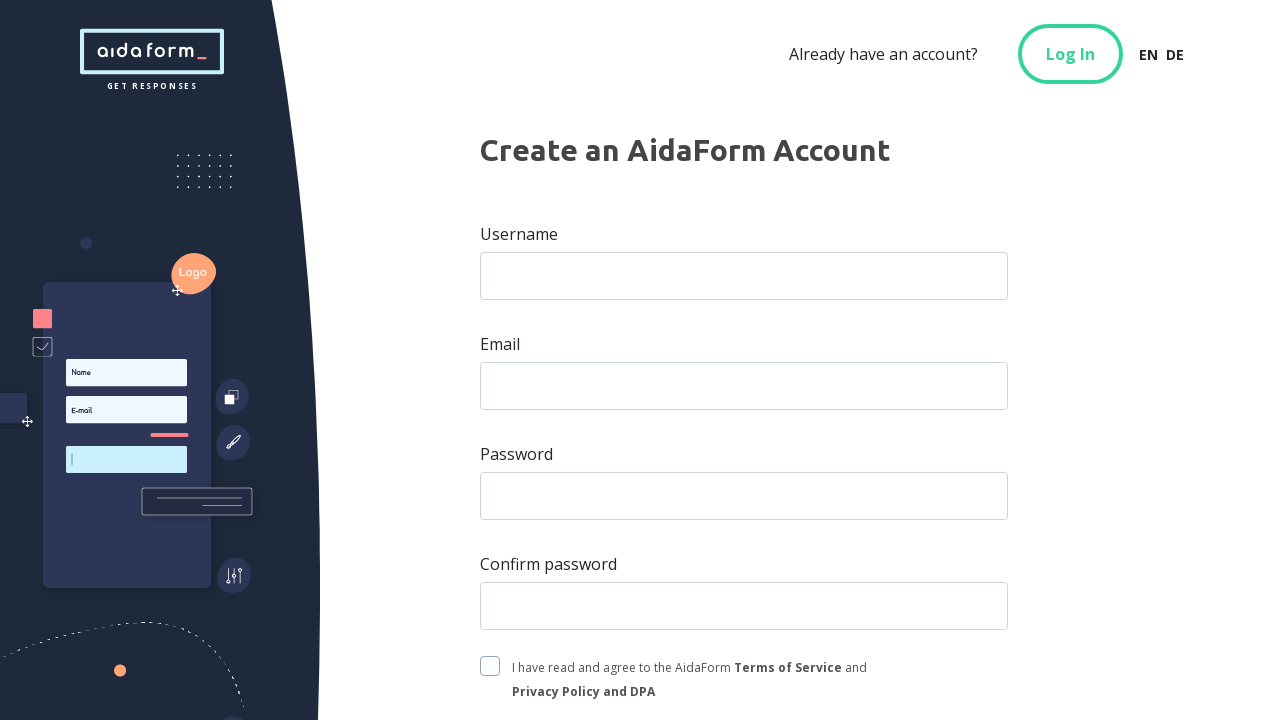

Navigated to AidaForm signup page
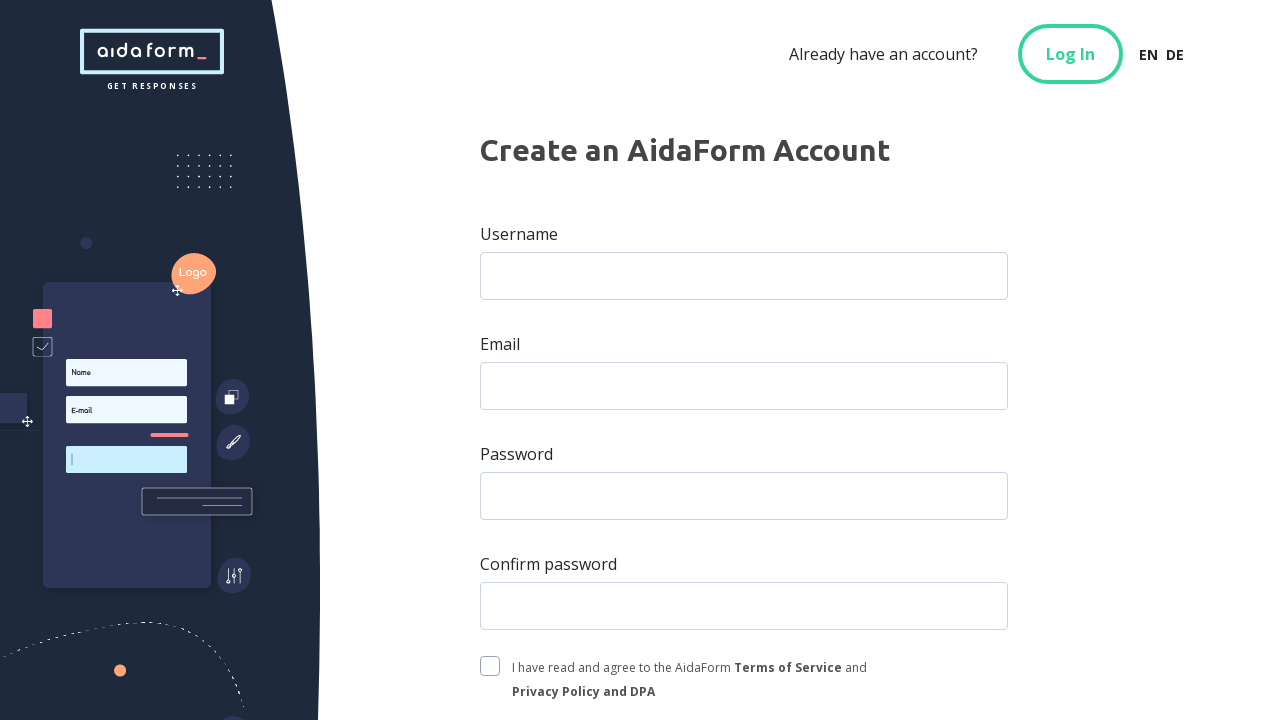

Page fully loaded (networkidle)
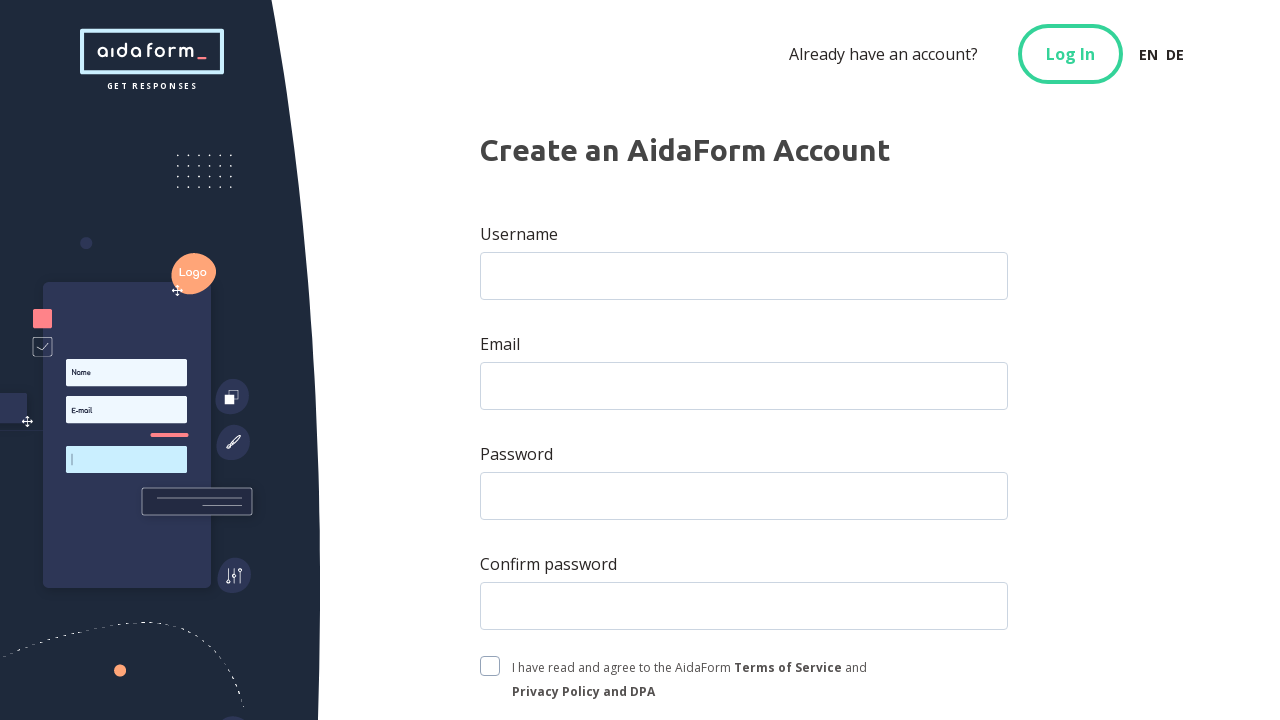

Retrieved all elements on the page
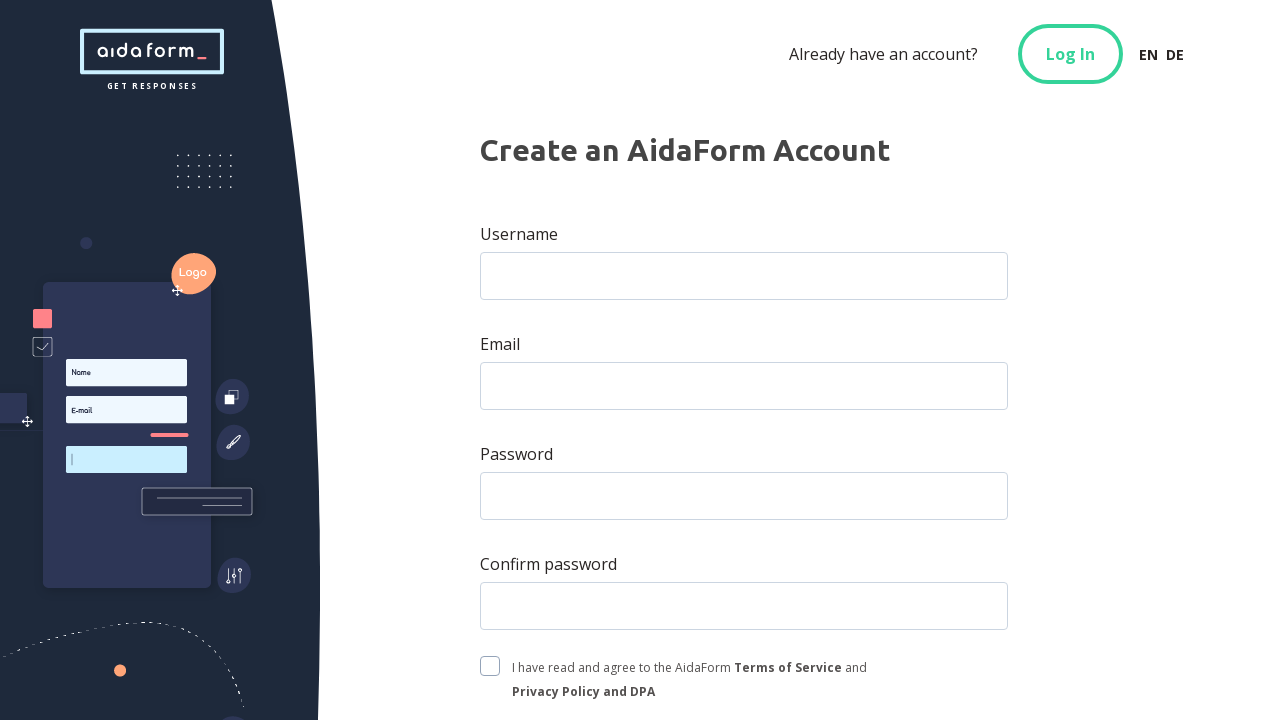

Identified 2 elements with background images
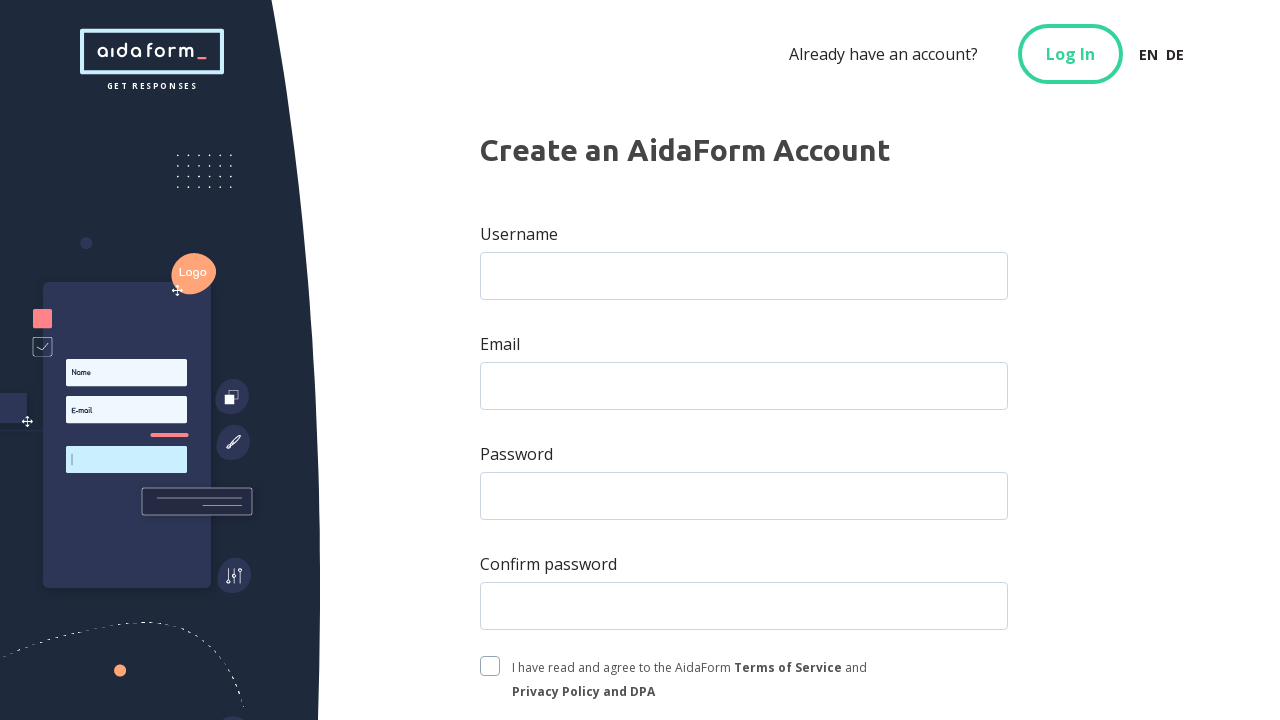

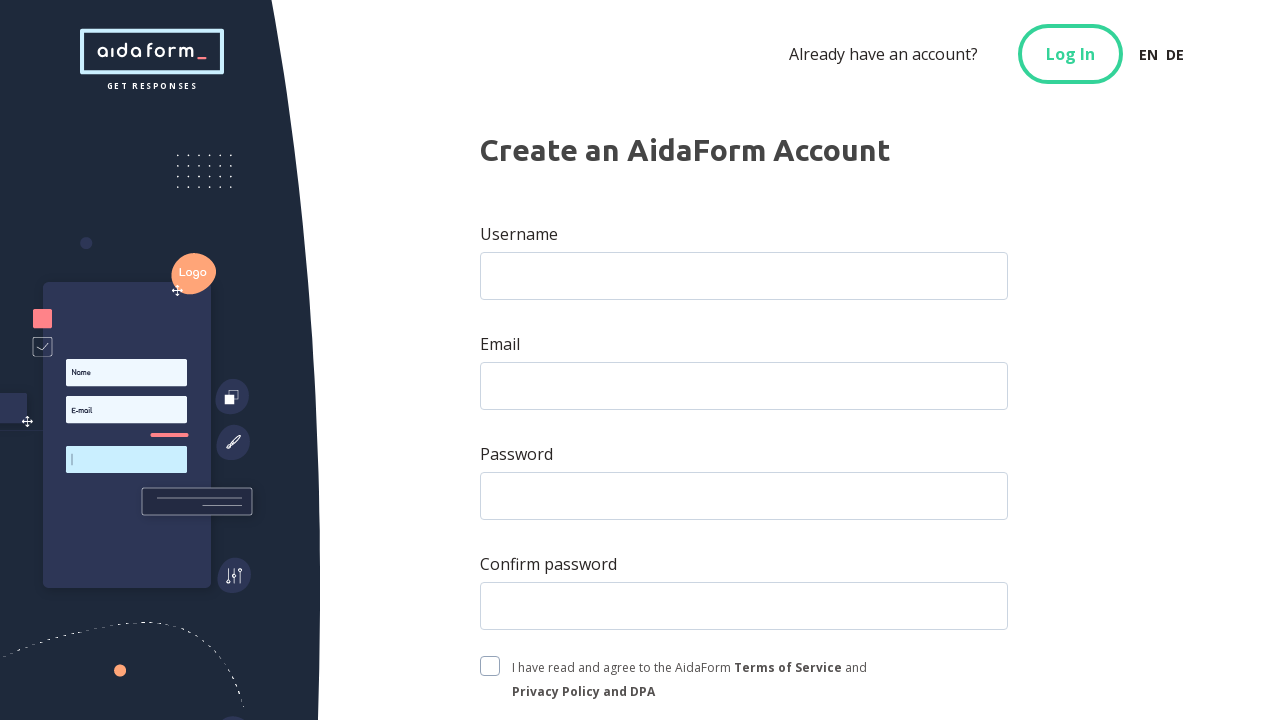